Tests drag and drop functionality by dragging an element and dropping it onto a target element.

Starting URL: https://testautomationpractice.blogspot.com/

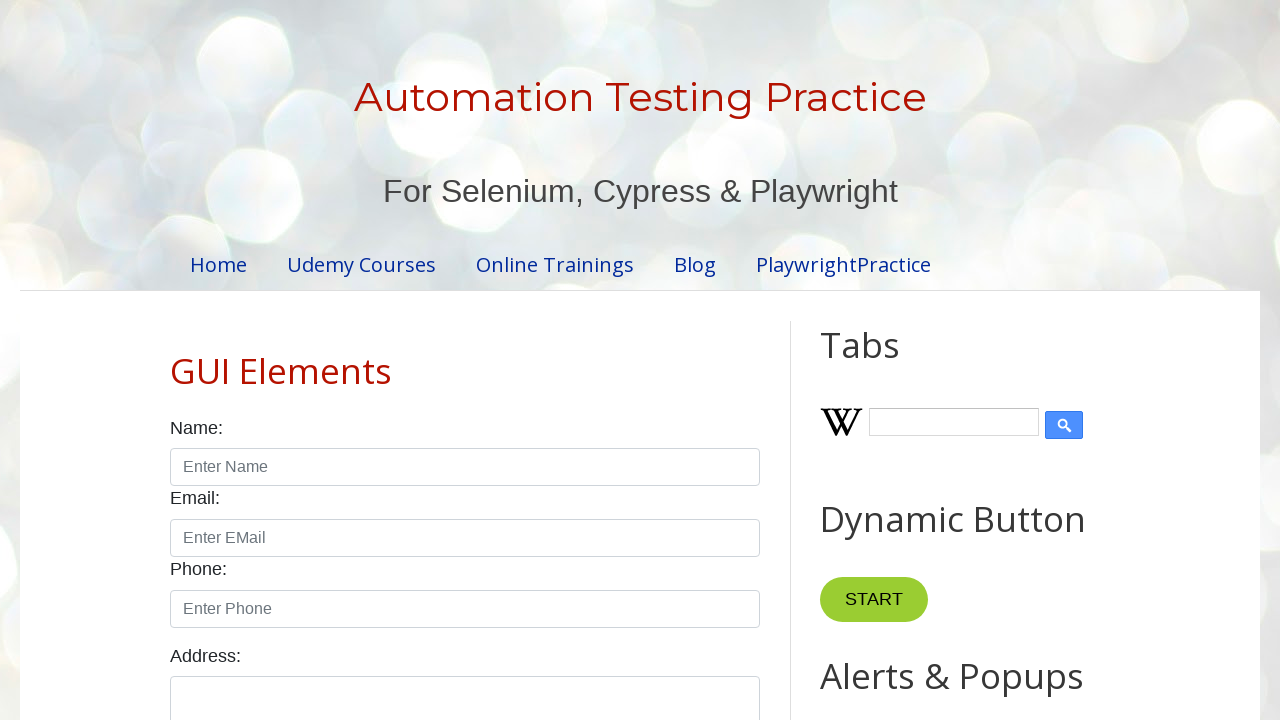

Clicked on draggable element at (870, 361) on xpath=//div[@id='draggable']
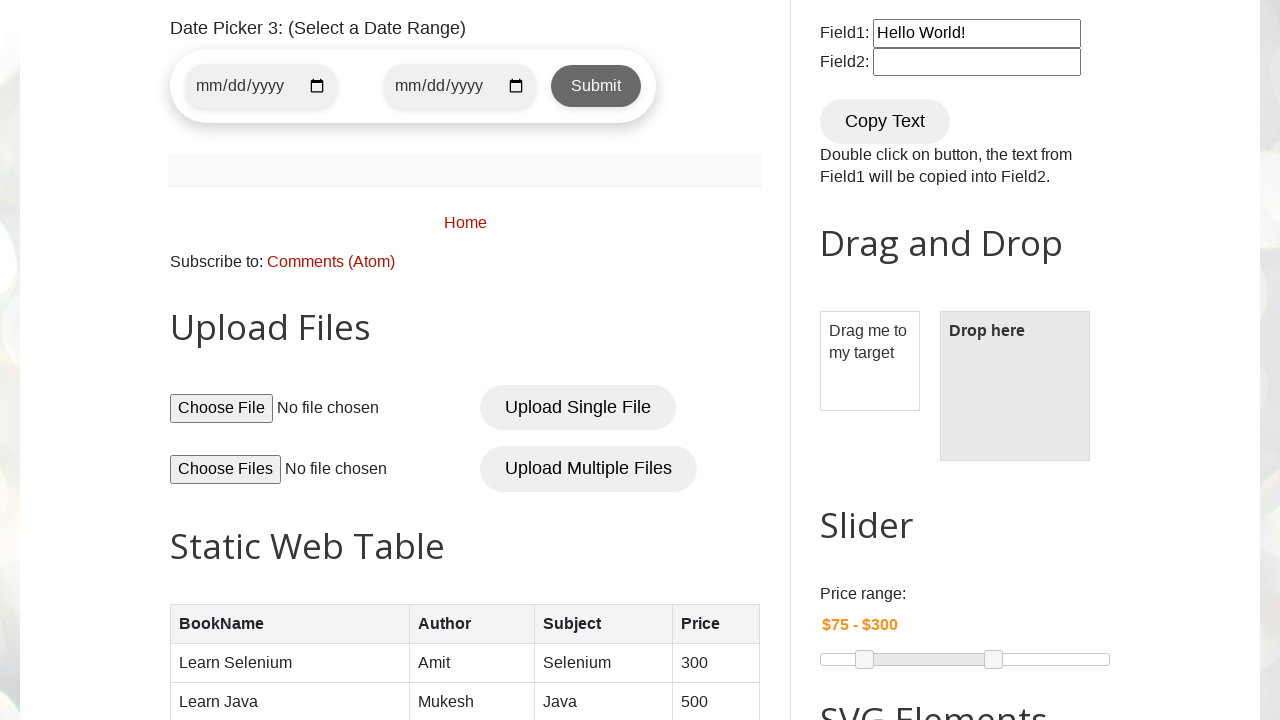

Dragged element and dropped it onto target element at (1015, 386)
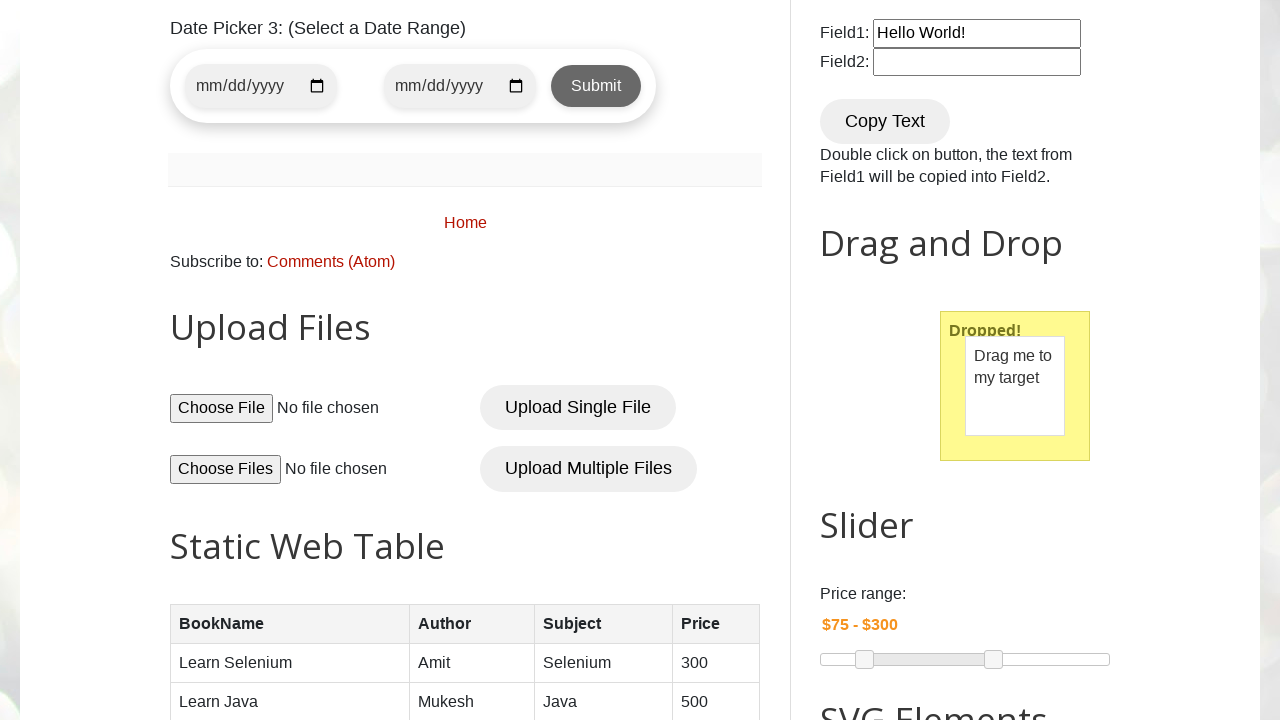

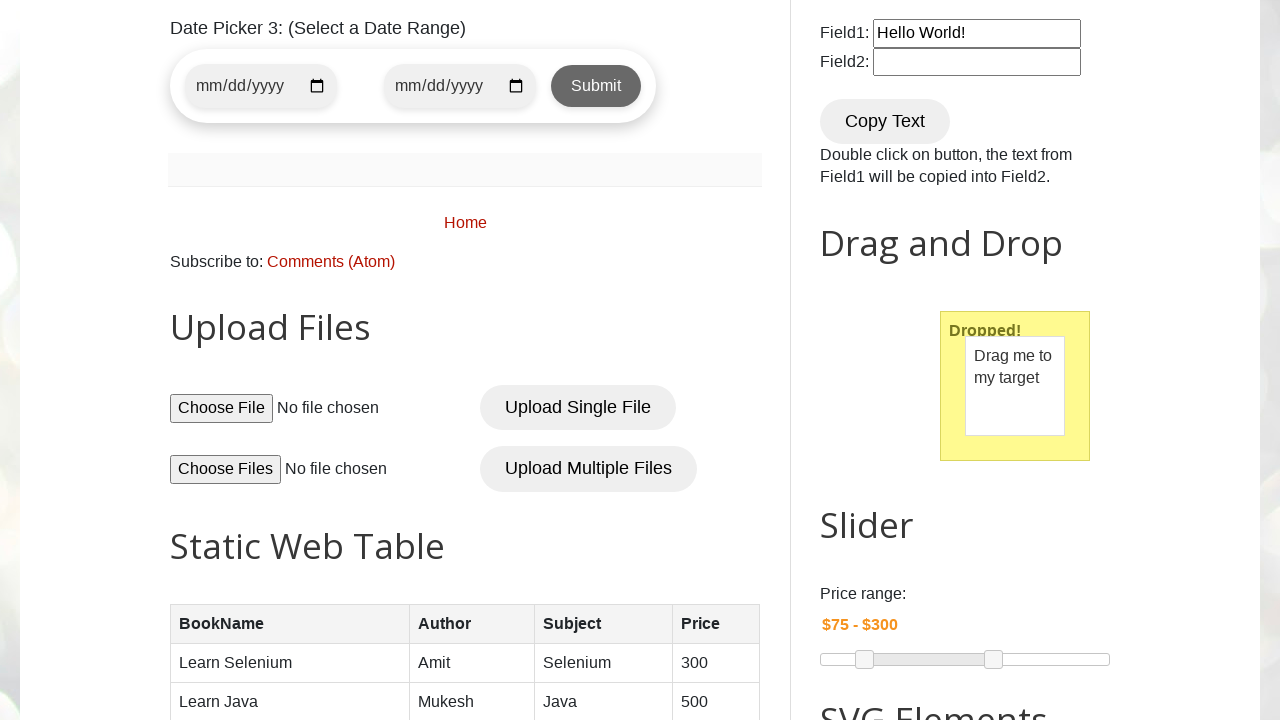